Tests checkbox interaction by clicking the first checkbox on a demo checkboxes page. The test also includes conditional logic to click the second checkbox if it's selected.

Starting URL: https://the-internet.herokuapp.com/checkboxes

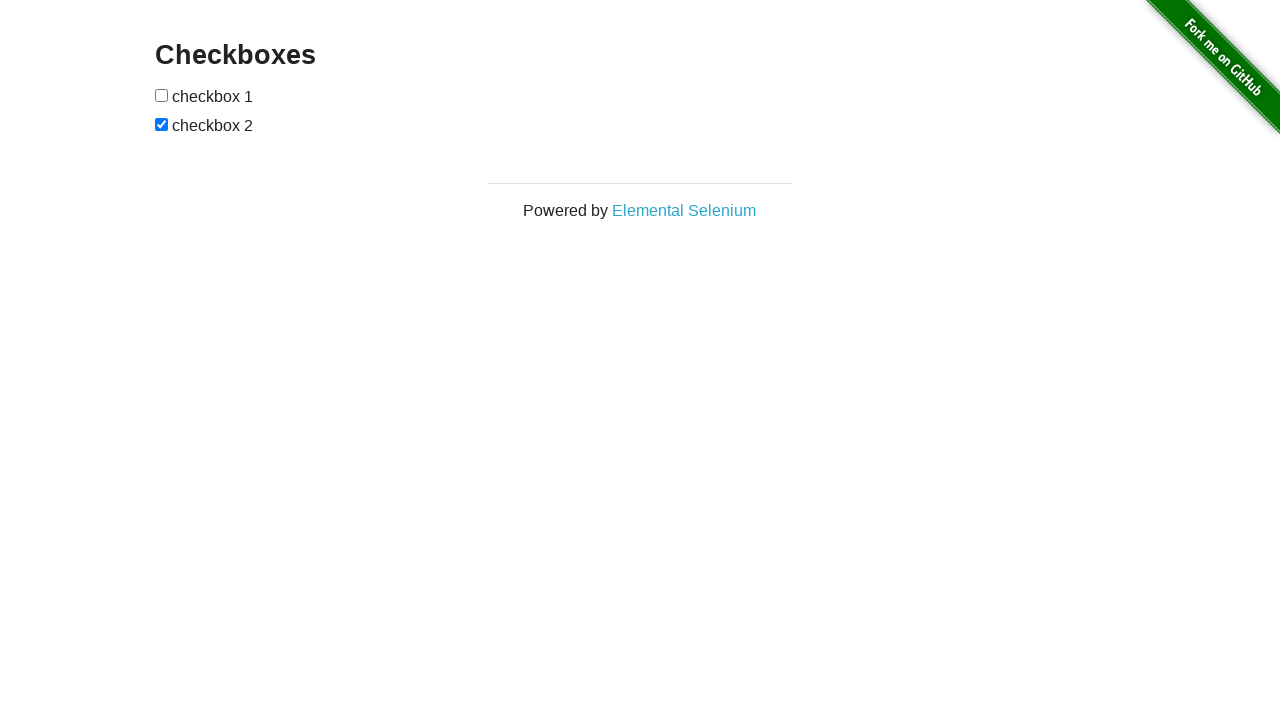

Waited for checkboxes to load on the page
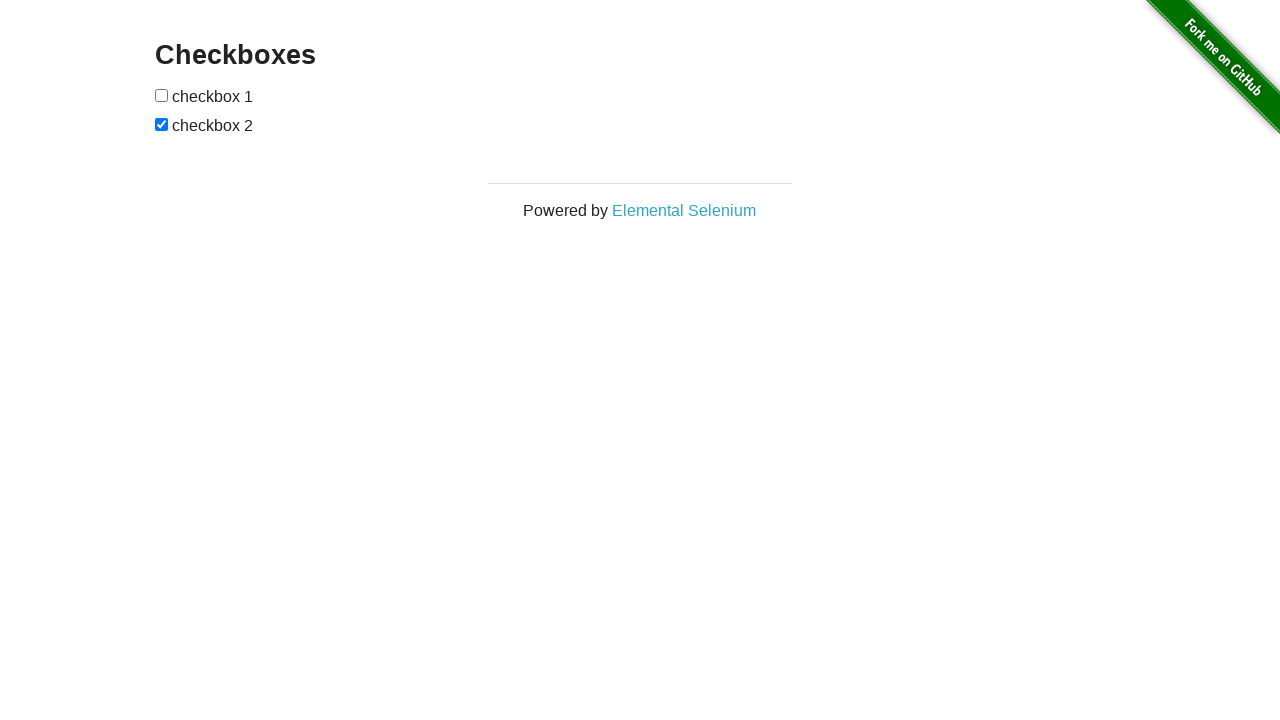

Clicked the first checkbox at (162, 95) on (//input[@type='checkbox'])[1]
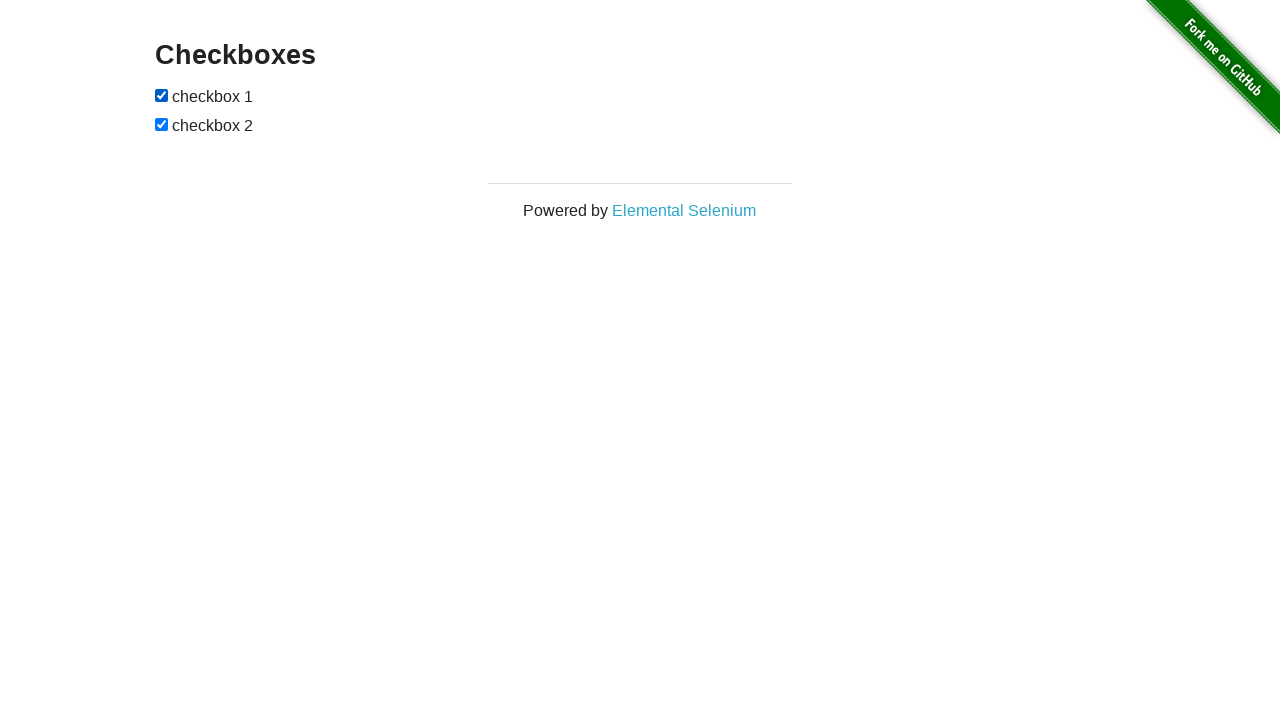

Checked if second checkbox is selected
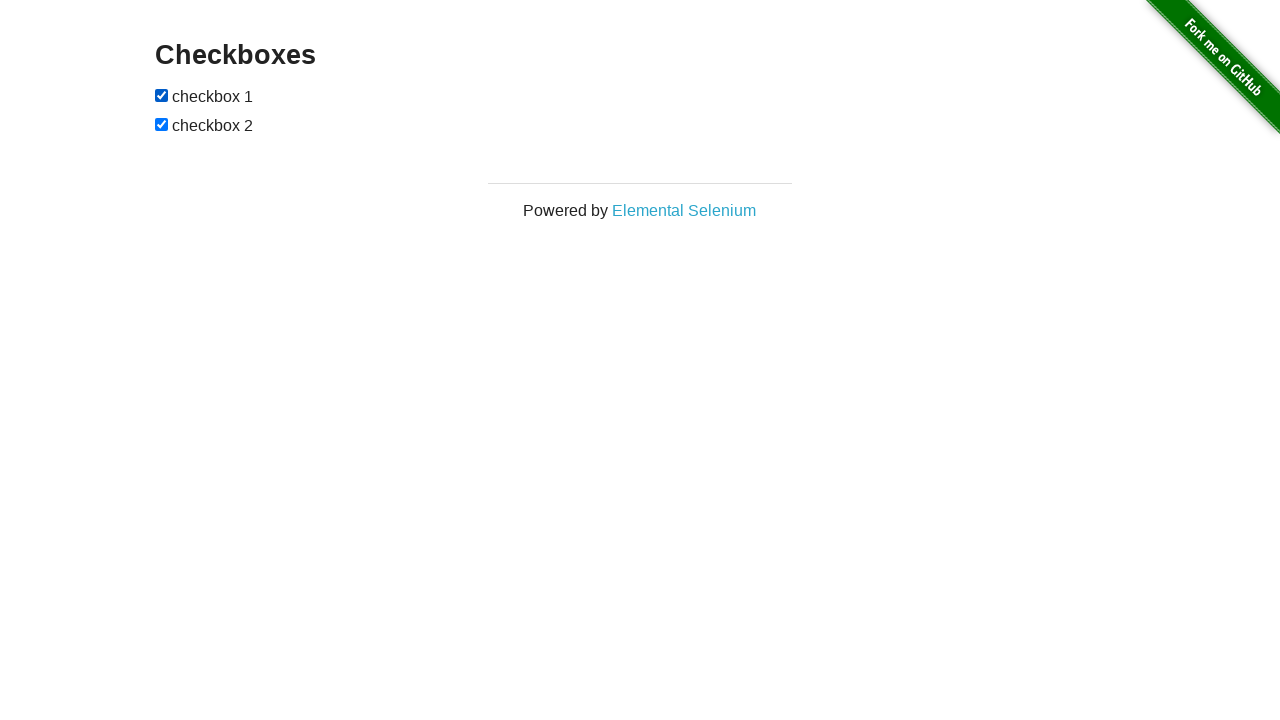

Clicked the second checkbox as it was selected at (162, 124) on (//input[@type='checkbox'])[2]
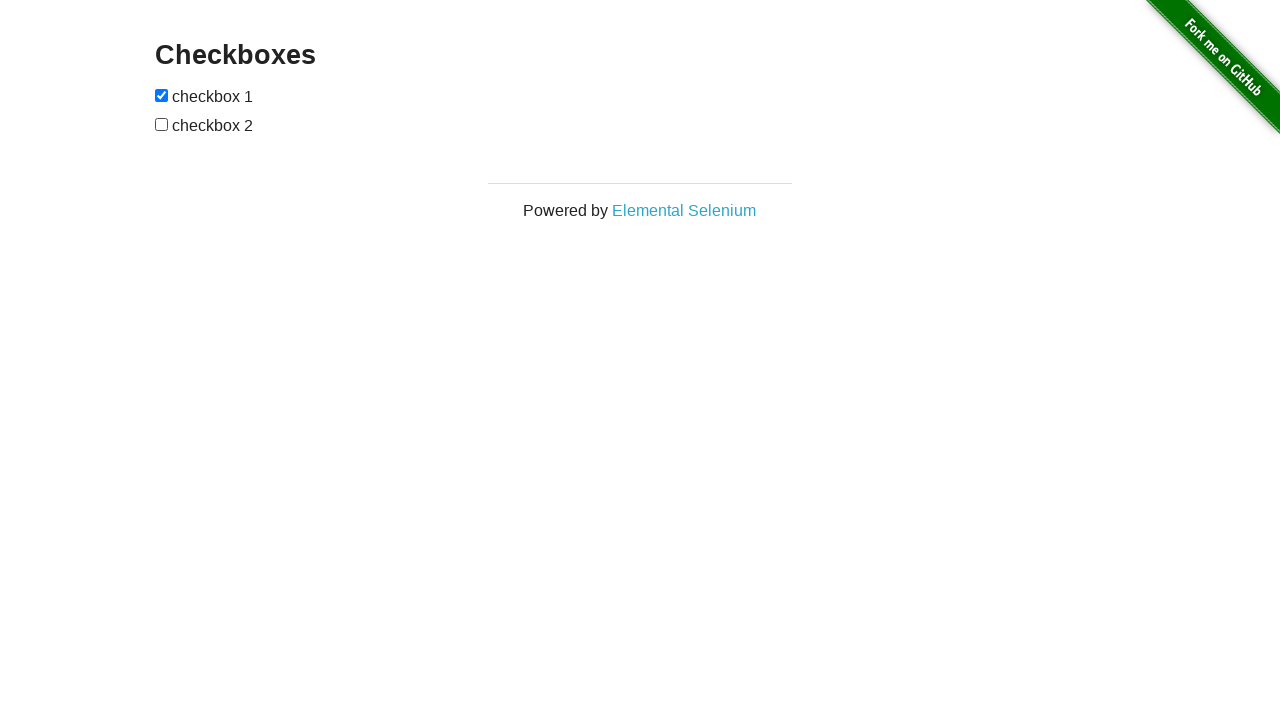

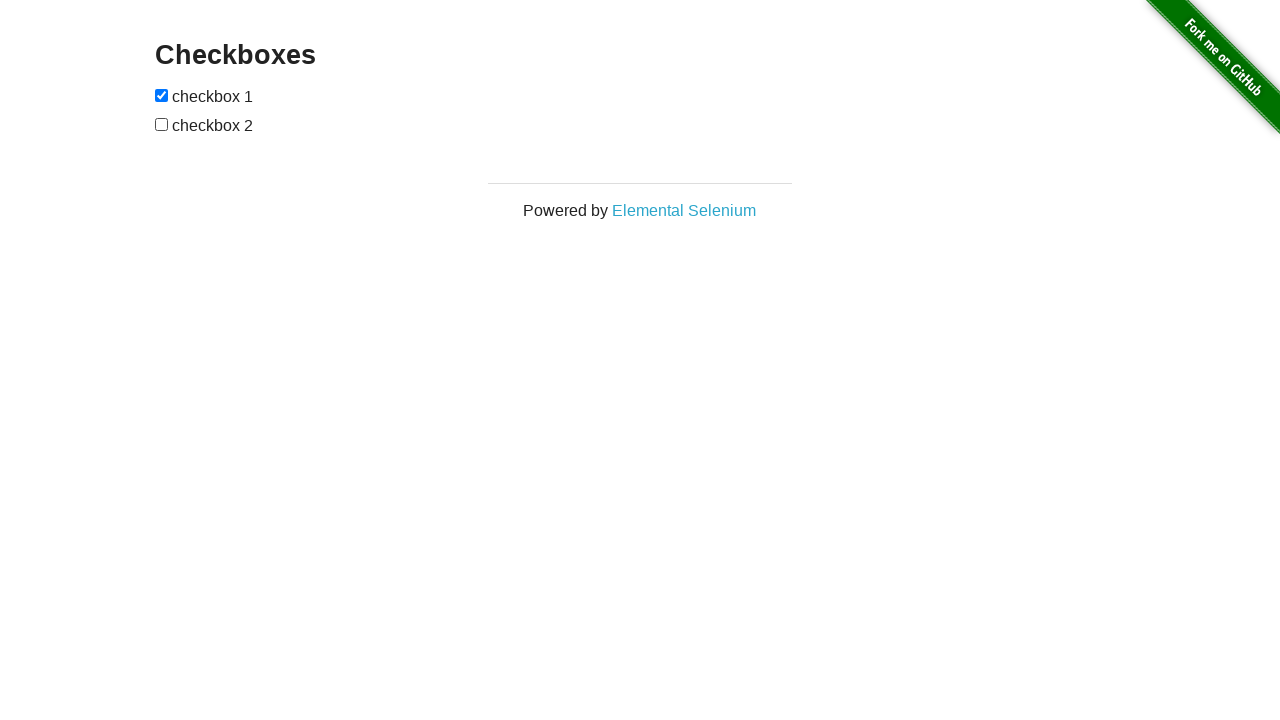